Tests dynamic loading page by clicking the start button, waiting for loading icon to disappear, and verifying the result text appears

Starting URL: http://the-internet.herokuapp.com/dynamic_loading/2

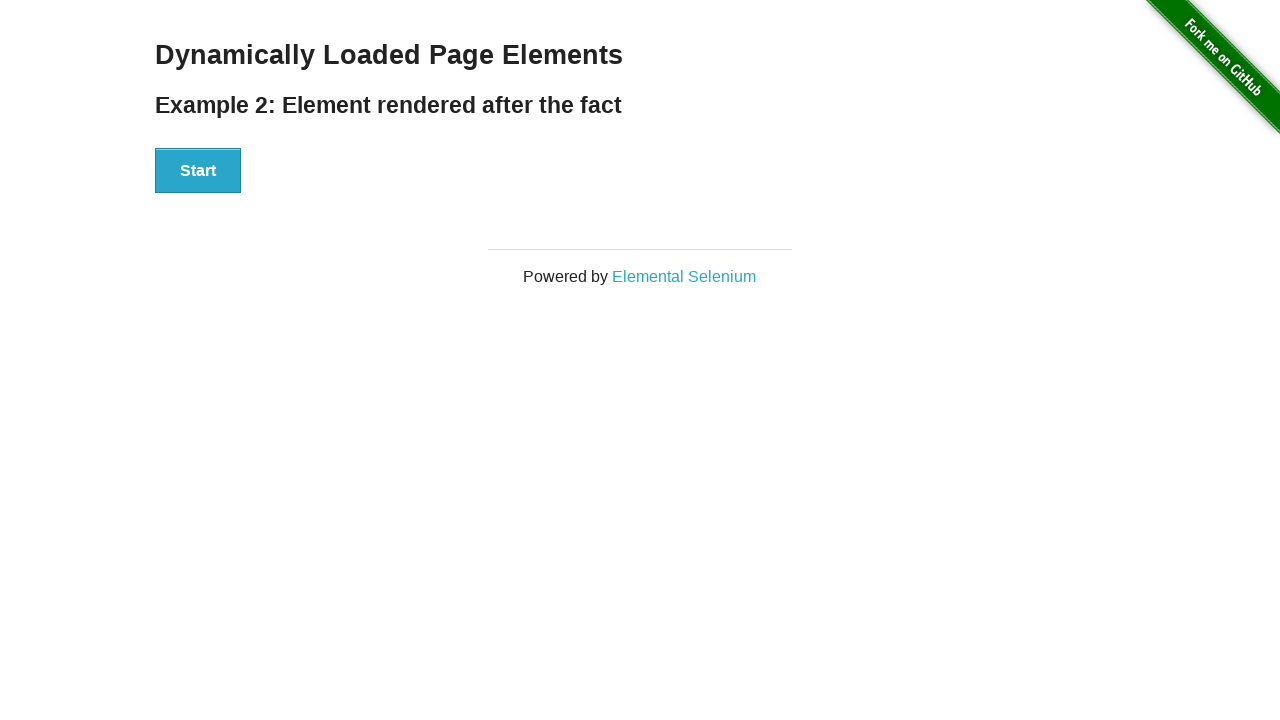

Start button became visible
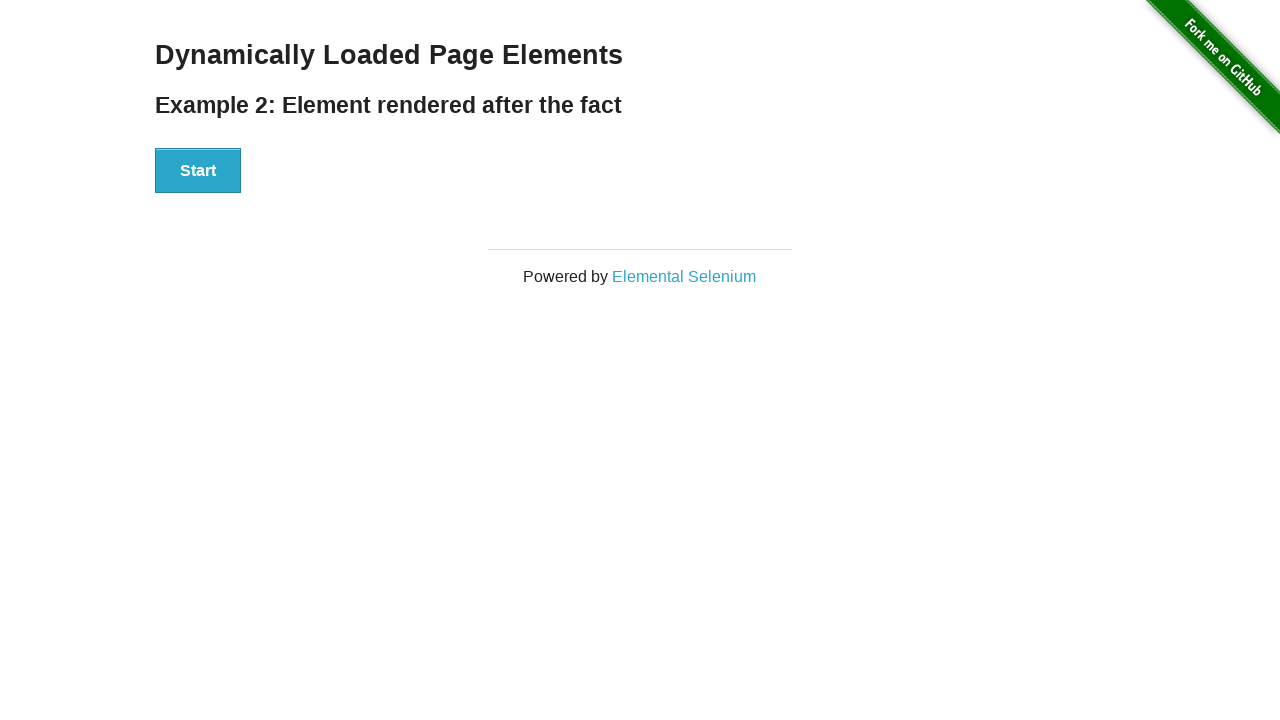

Clicked the start button to initiate dynamic loading at (198, 171) on xpath=//div[@id='start']/button
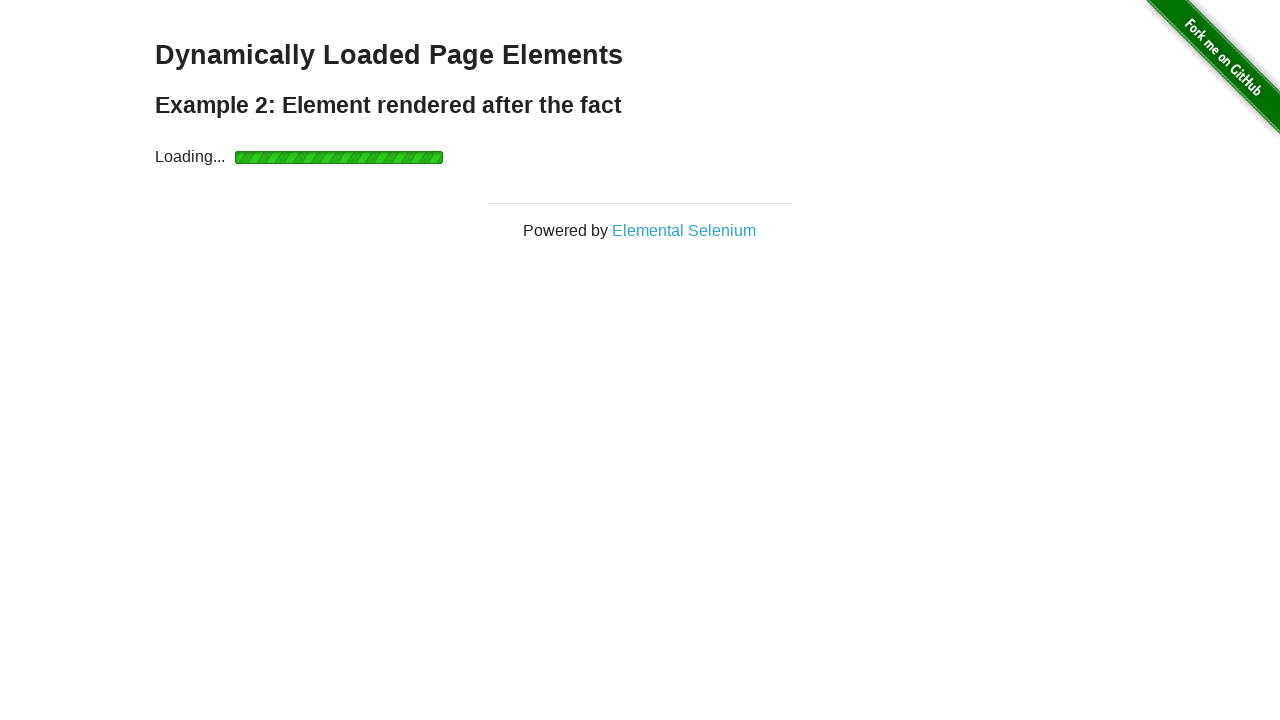

Loading icon disappeared, indicating process completed
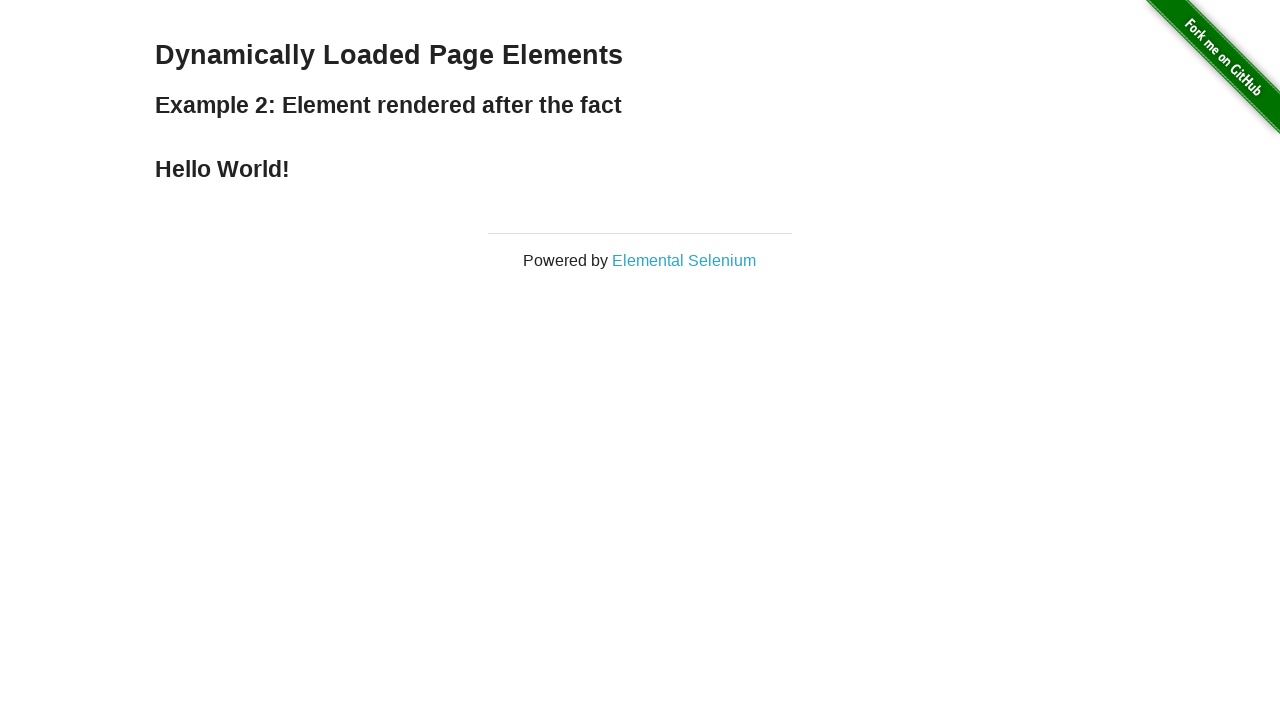

Retrieved result text from finish element
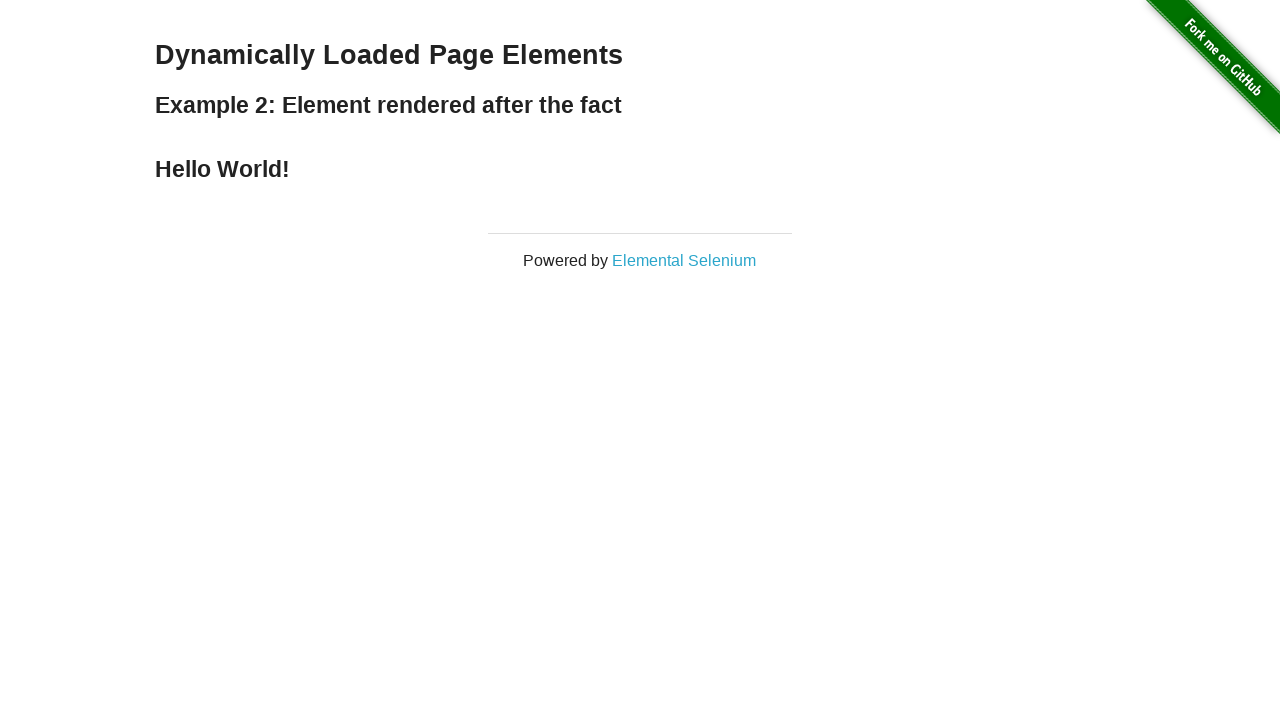

Verified result text equals 'Hello World!'
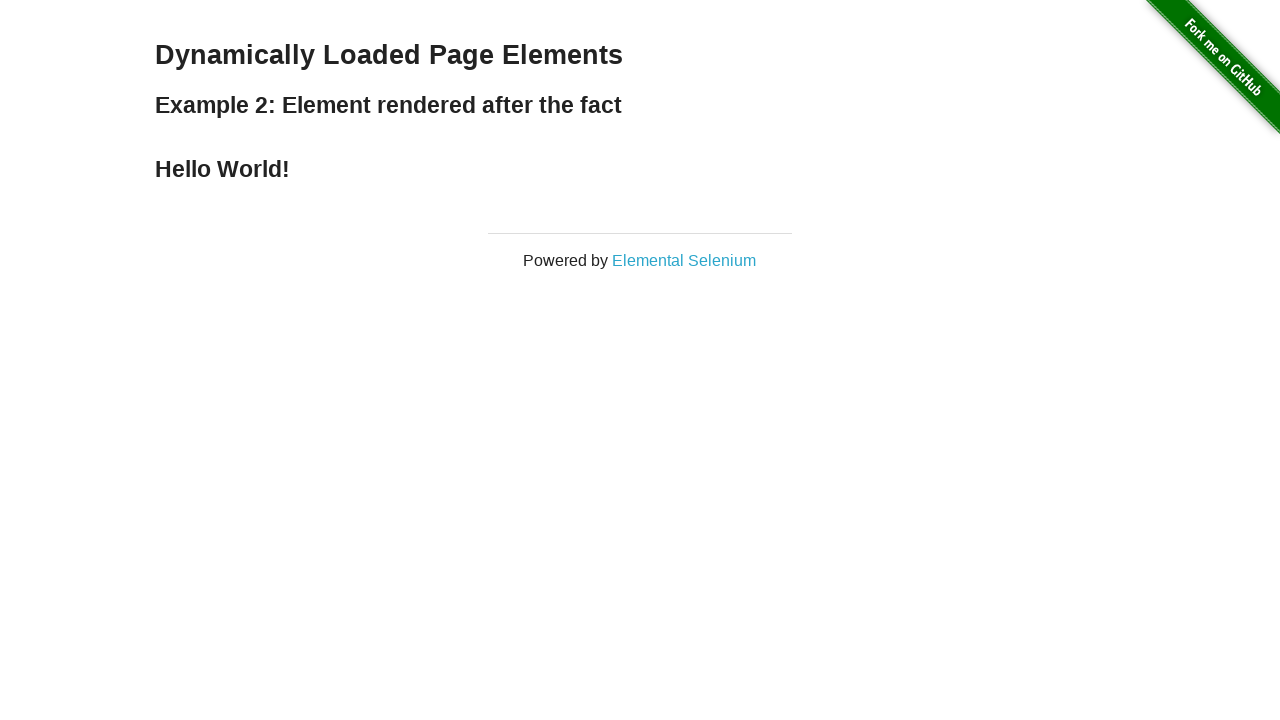

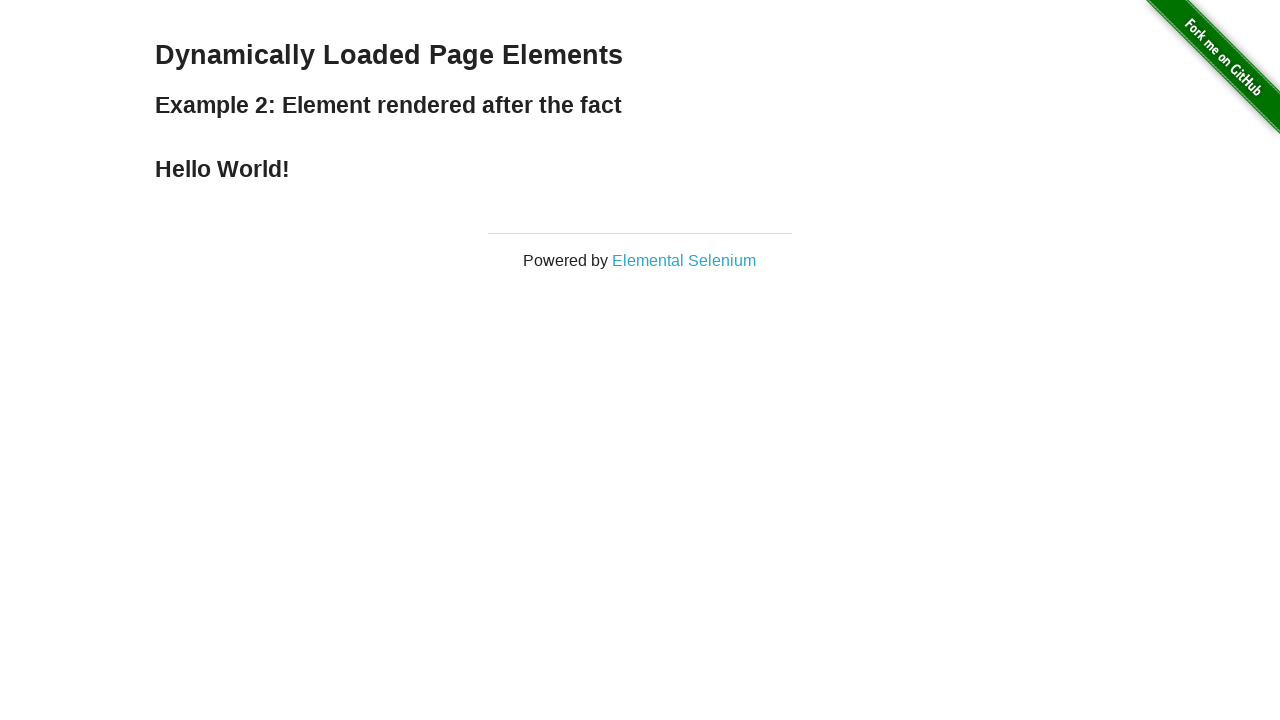